Tests adding a product to cart by opening it in a new tab, clicking add to cart, accepting the alert, and verifying the item appears in the shopping cart

Starting URL: https://www.demoblaze.com/index.html

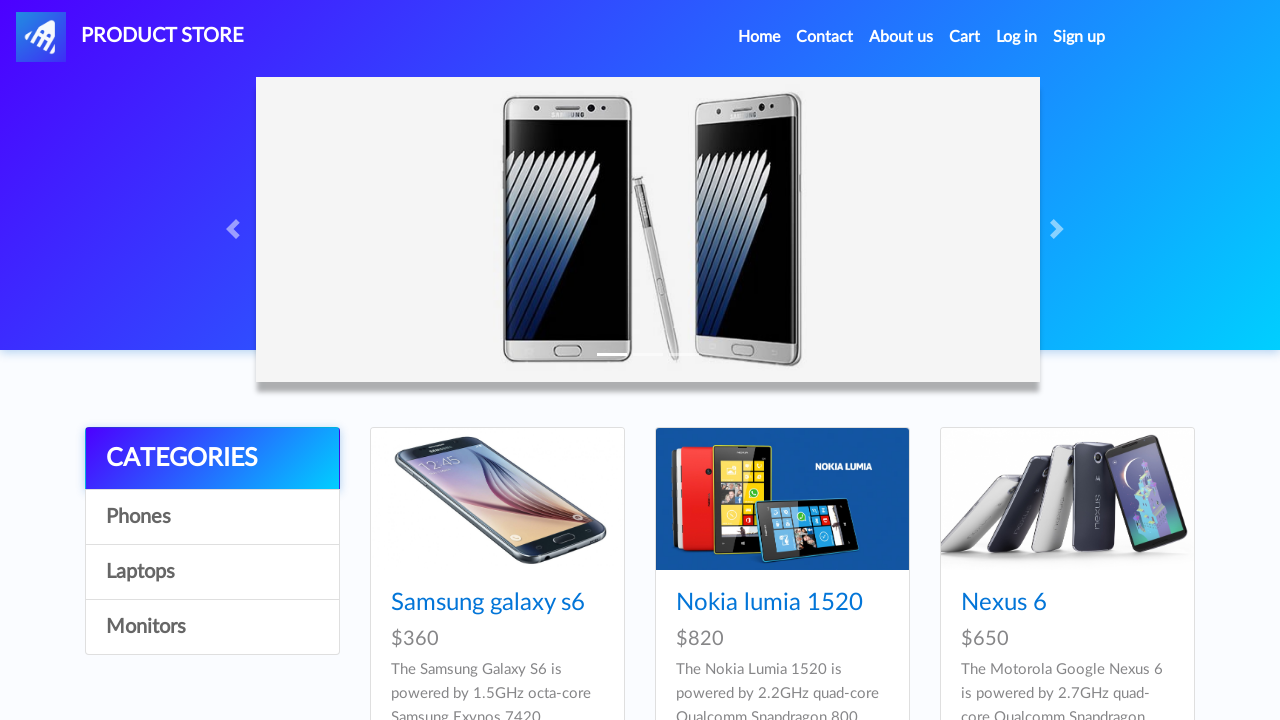

Opened first product in new tab using Ctrl+Click at (488, 603) on .hrefch >> nth=0
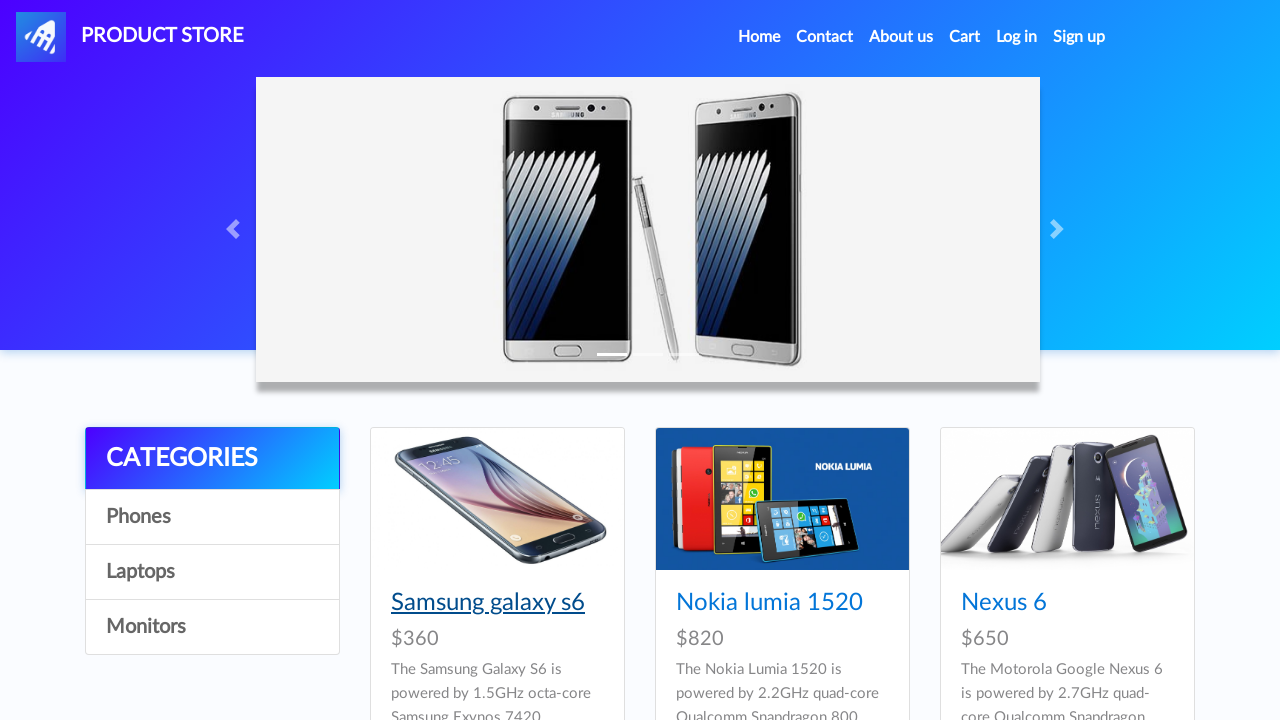

New tab loaded successfully
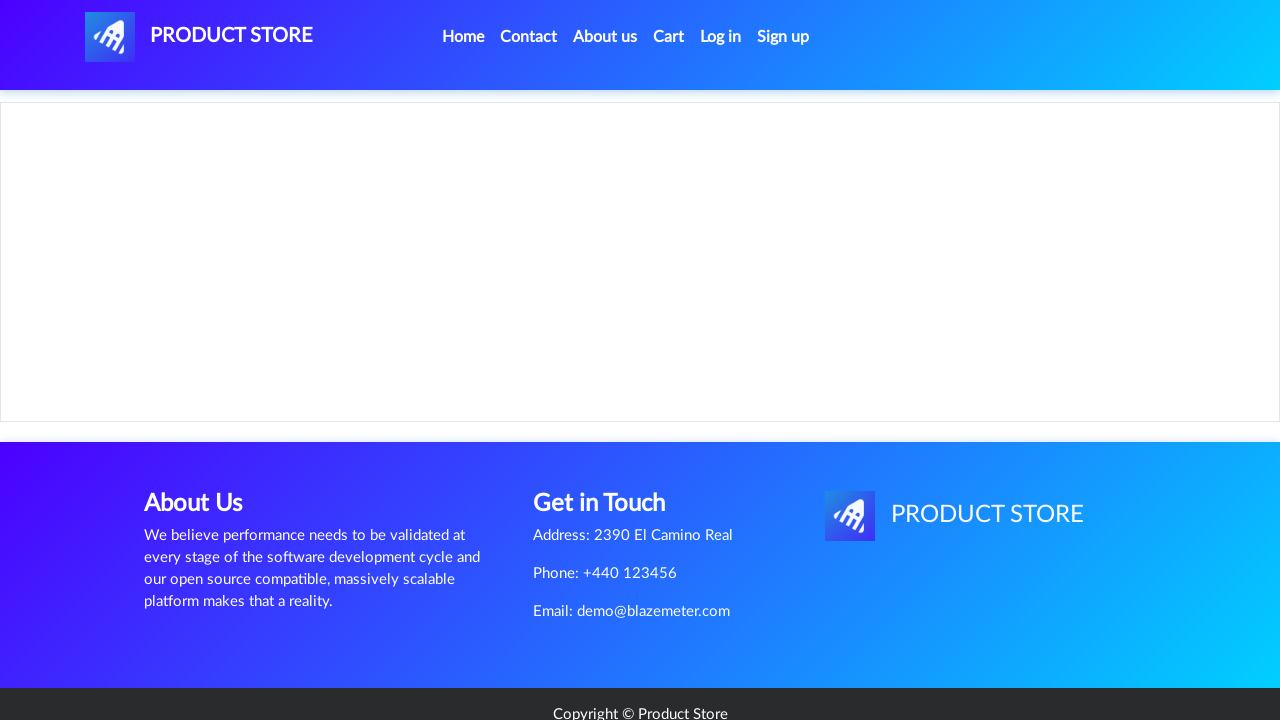

Clicked 'Add to Cart' button on product page at (610, 440) on a[onclick="addToCart(1)"]
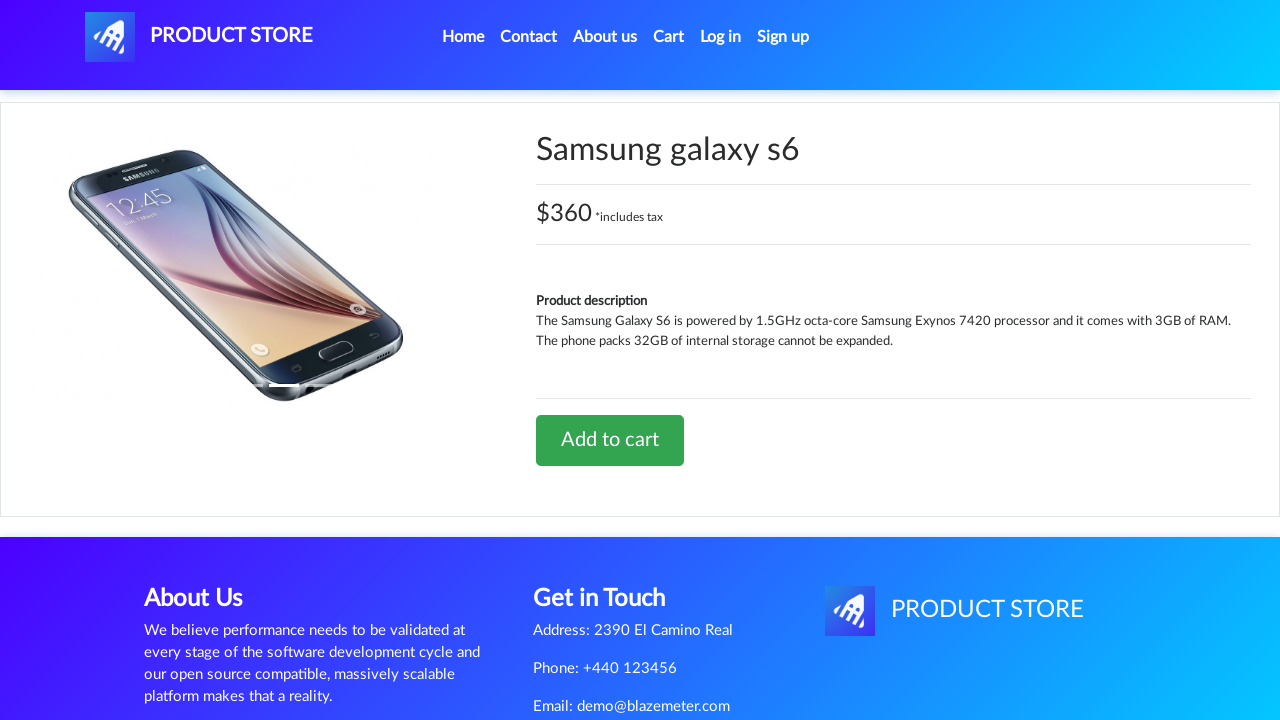

Set up dialog handler to accept alerts
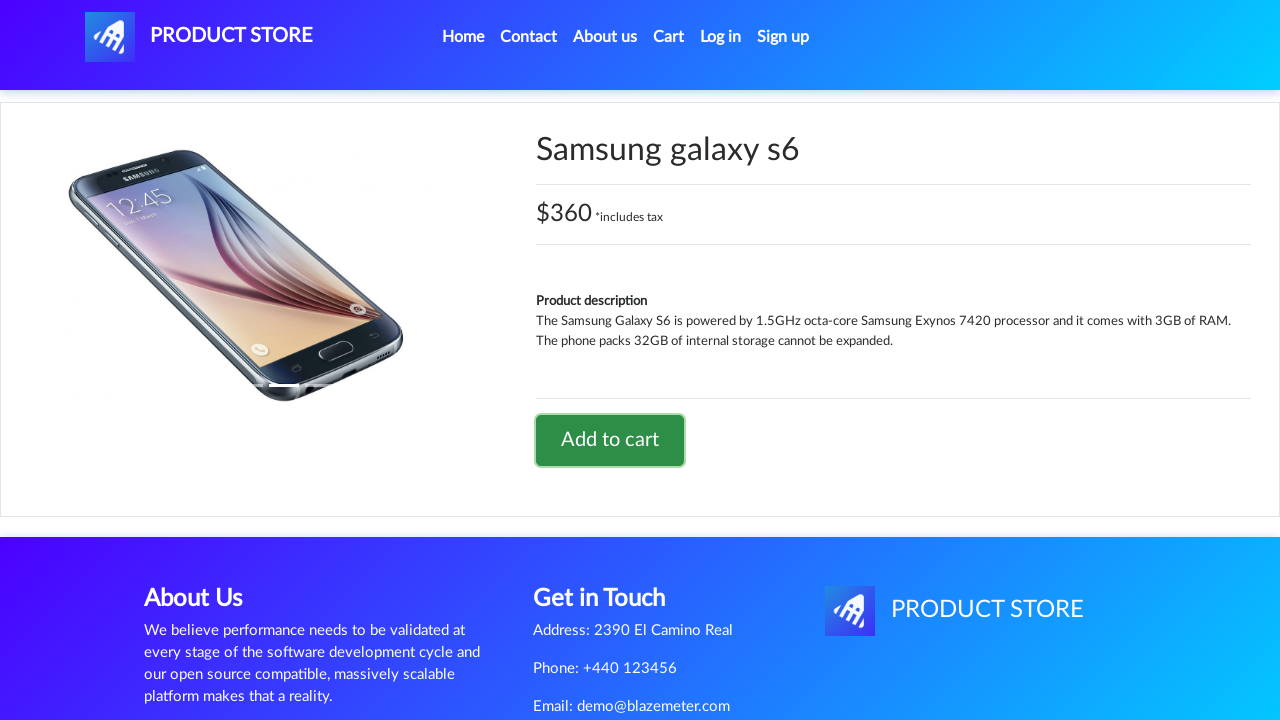

Closed product tab and returned to main window
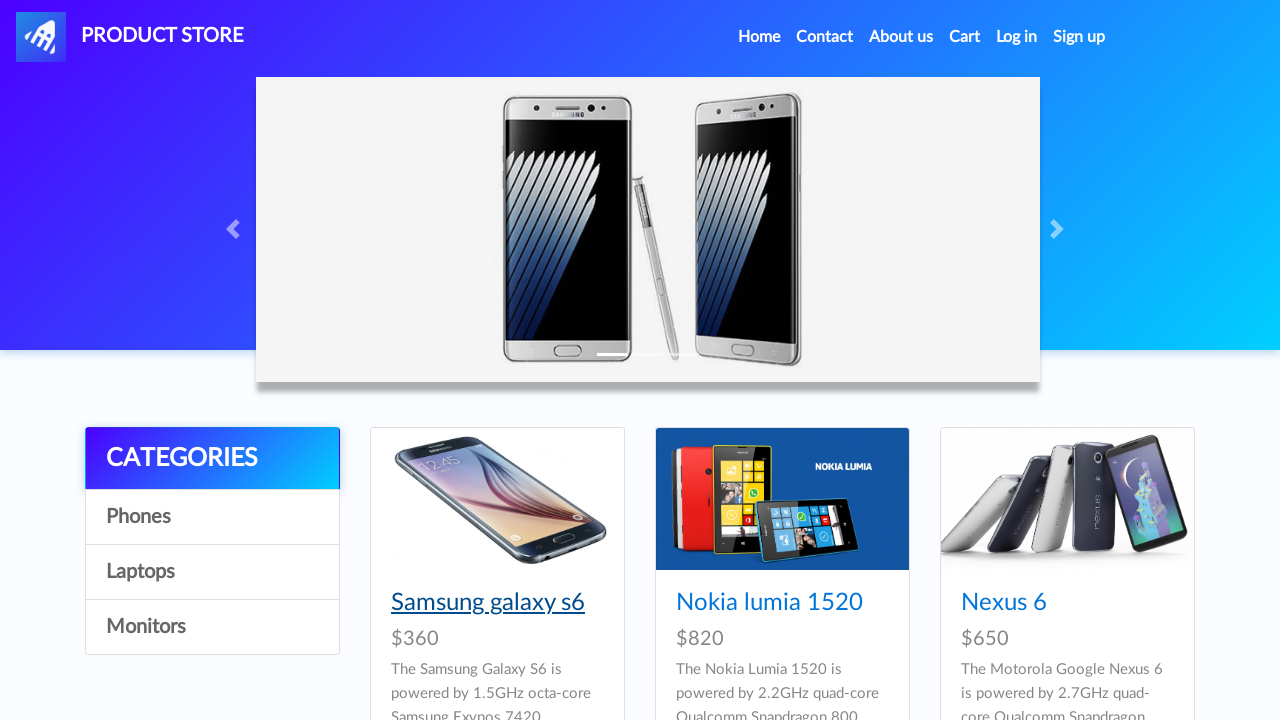

Clicked cart button to navigate to shopping cart at (965, 37) on #cartur
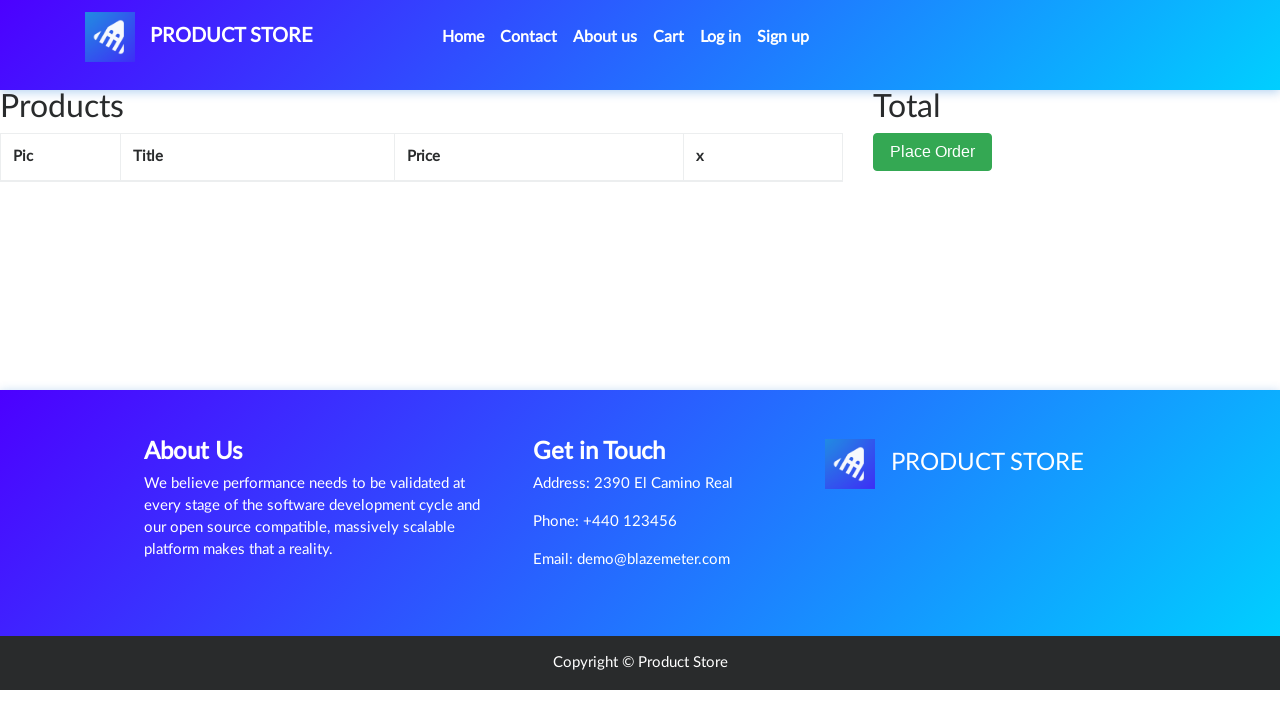

Cart item loaded in the table
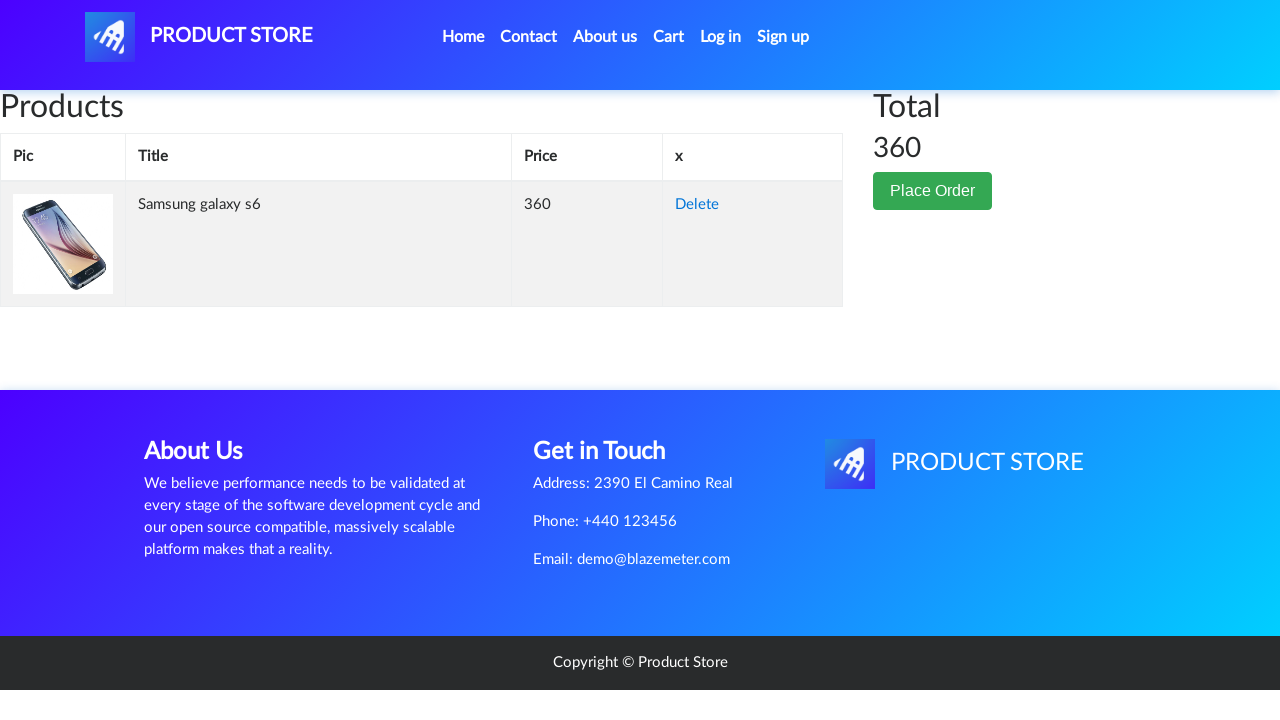

Located cart item product name element
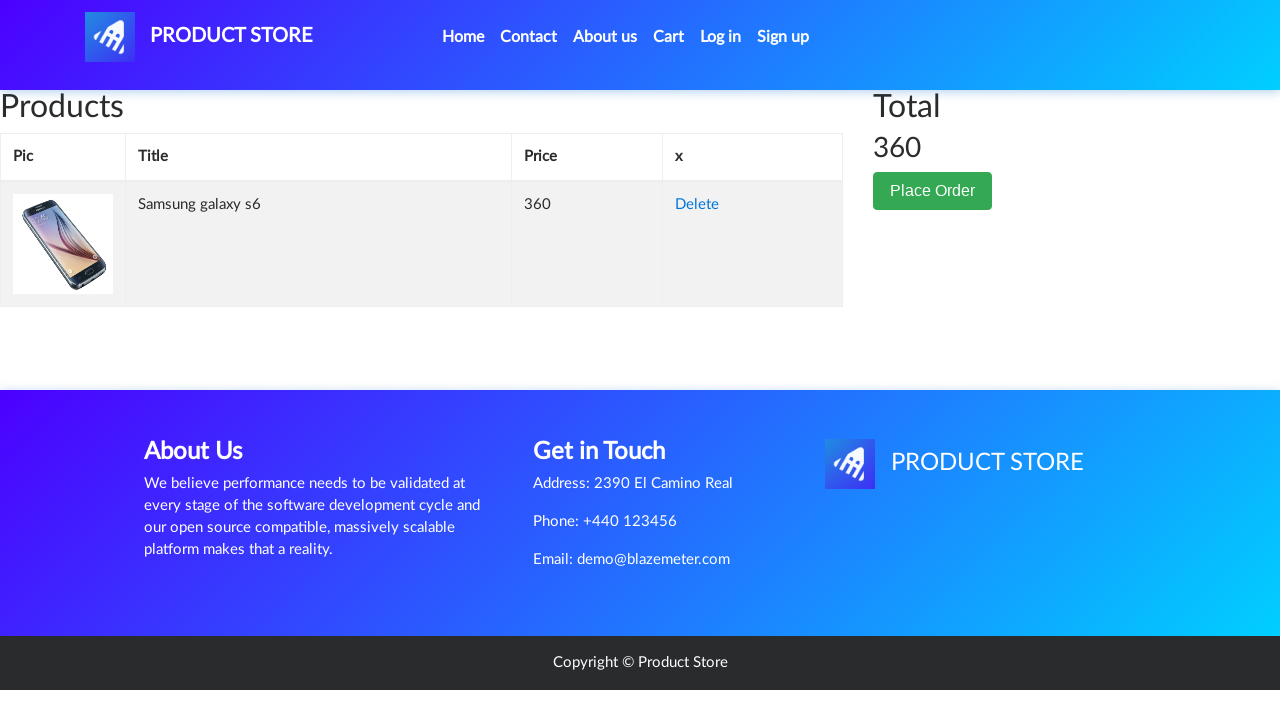

Verified 'Samsung galaxy s6' is present in shopping cart
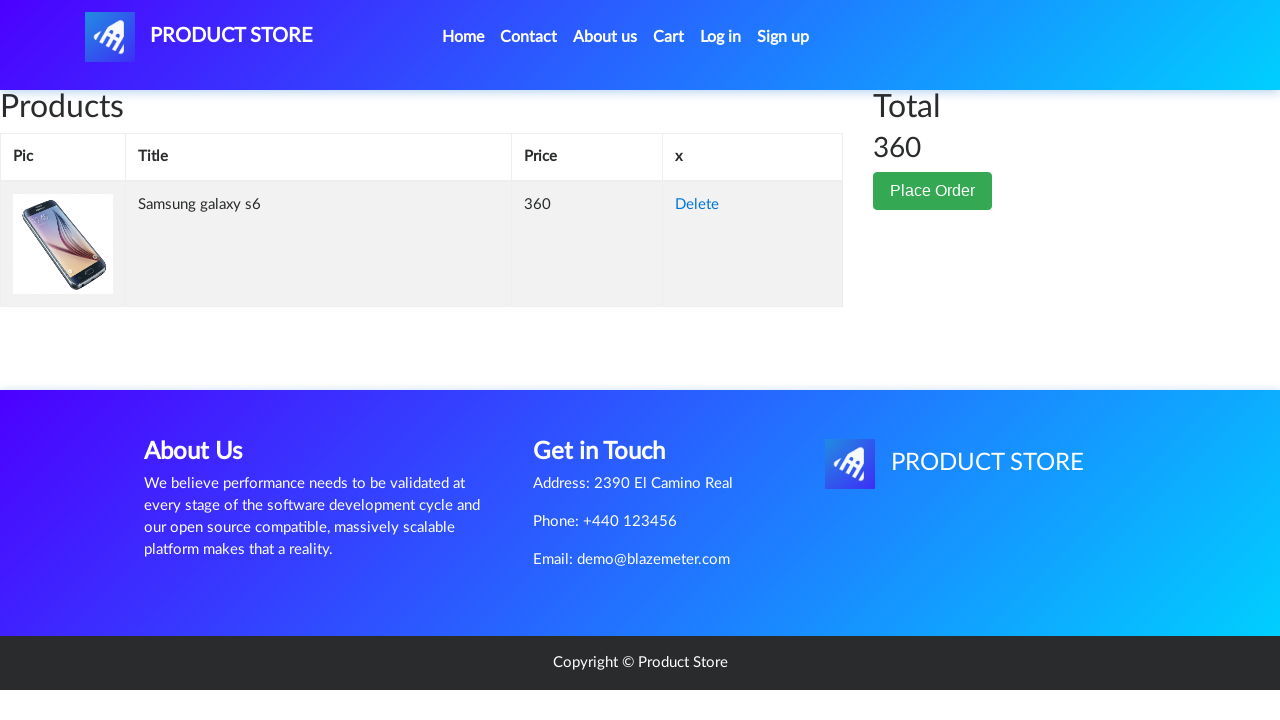

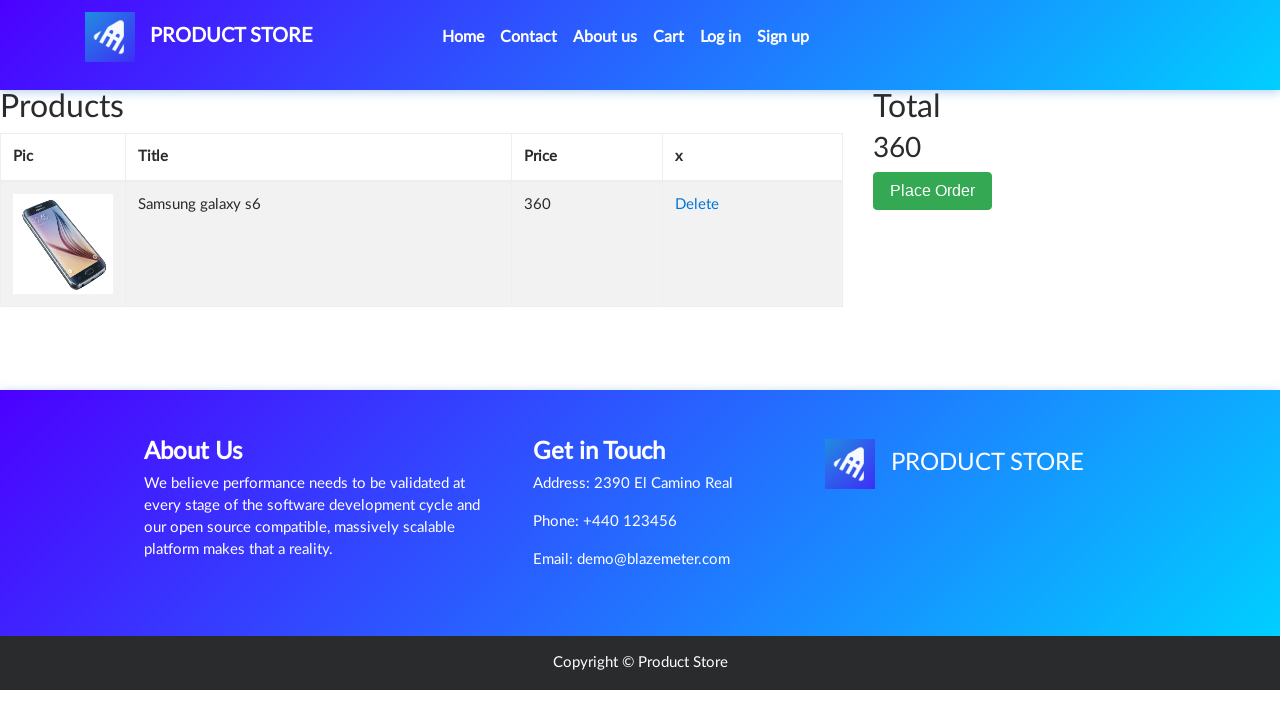